Tests adding multiple todo items and verifying all three appear in the list

Starting URL: https://demo.playwright.dev/todomvc

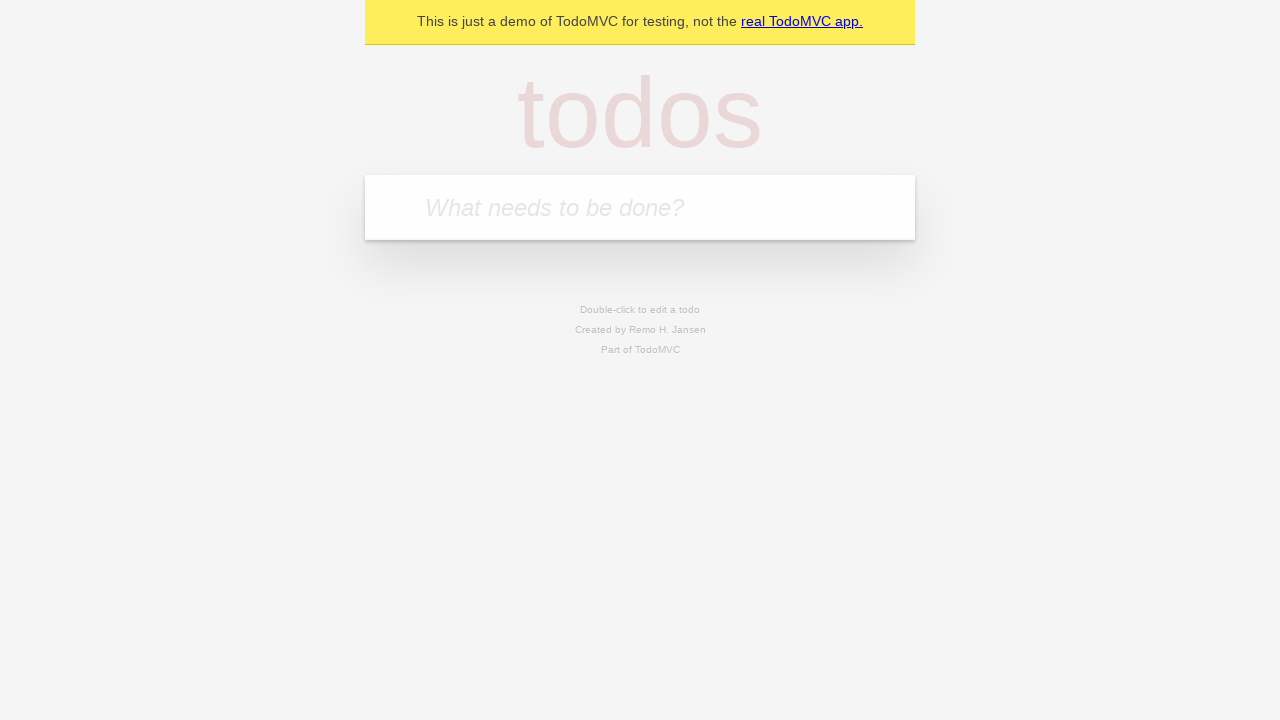

Filled todo input with 'buy some cheese' on .new-todo
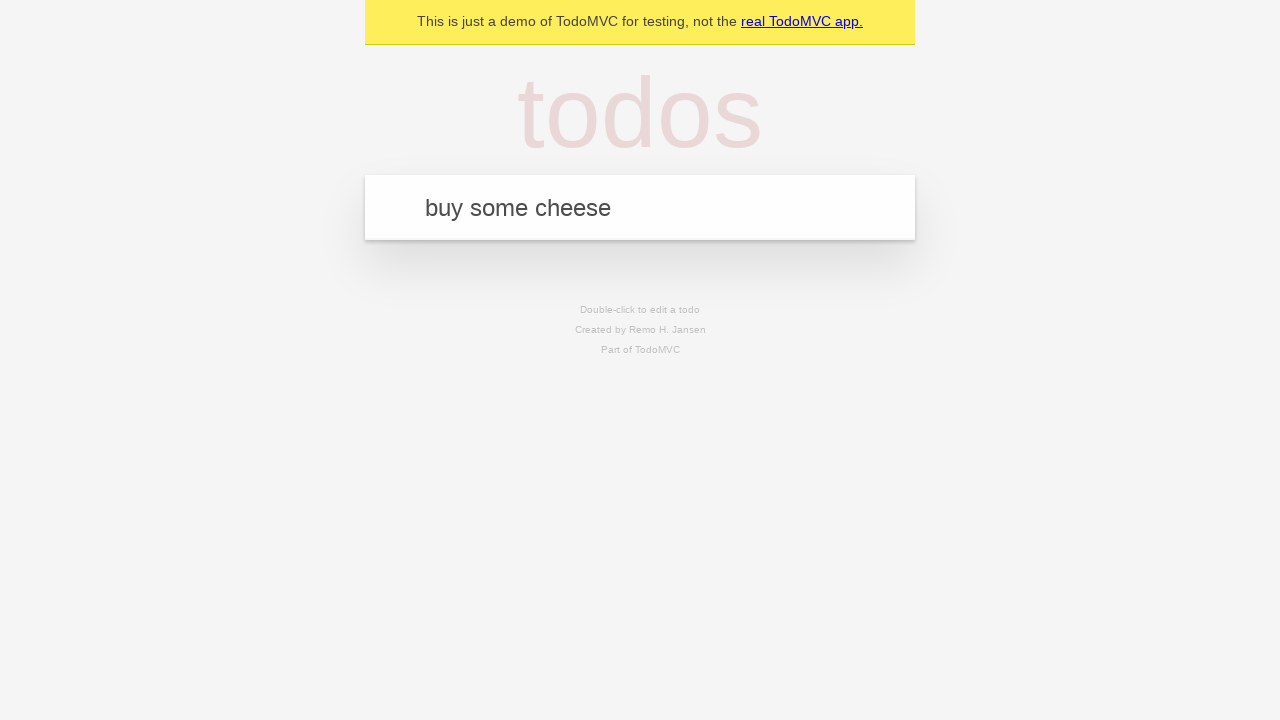

Pressed Enter to add todo 'buy some cheese' on .new-todo
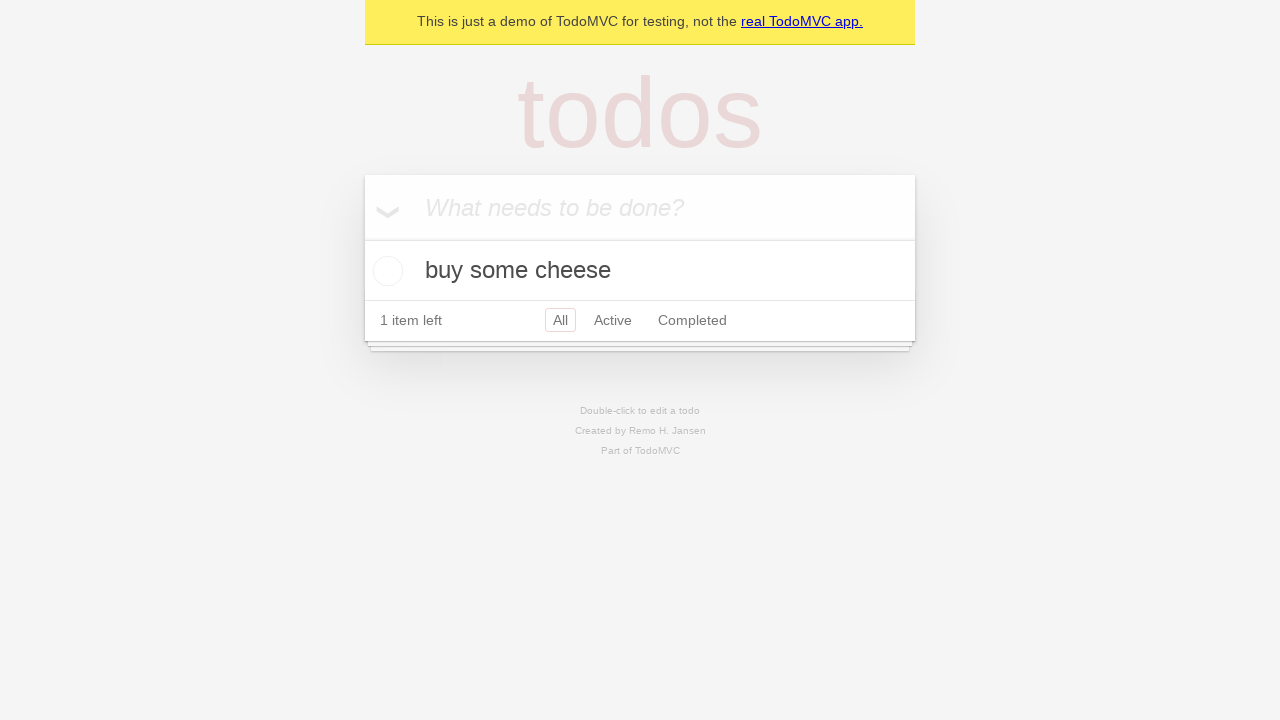

Filled todo input with 'feed the cat' on .new-todo
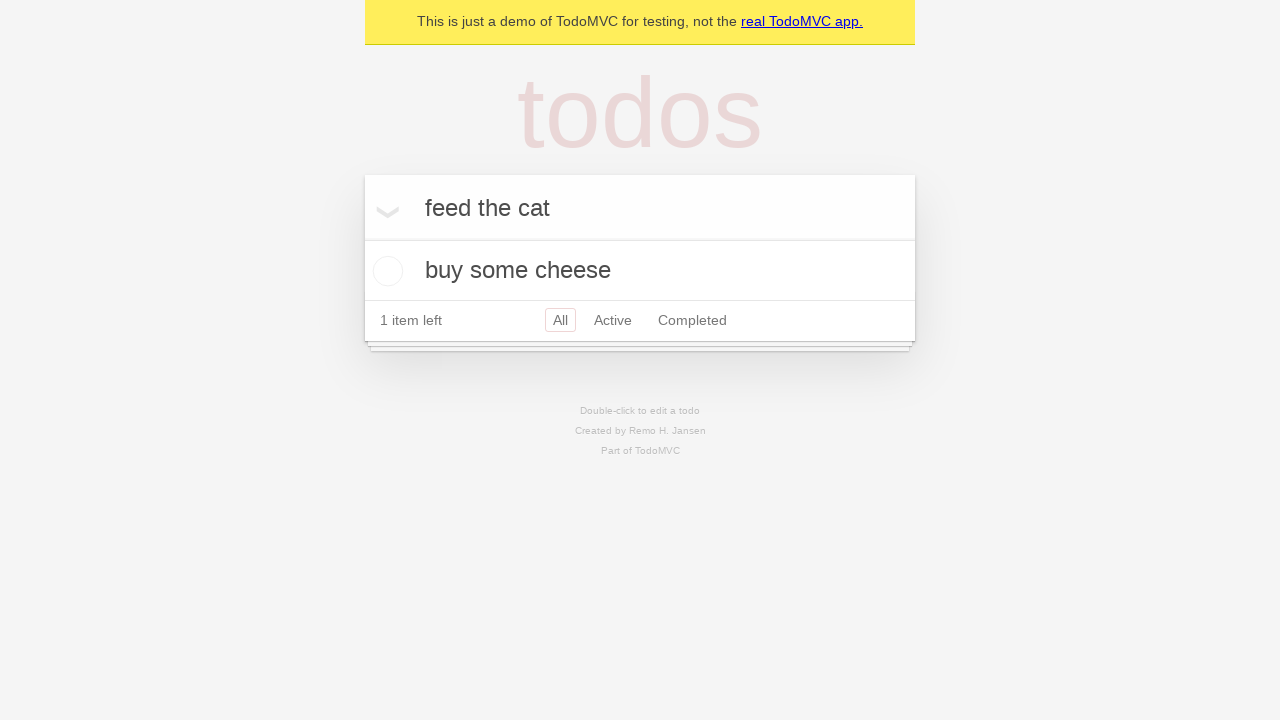

Pressed Enter to add todo 'feed the cat' on .new-todo
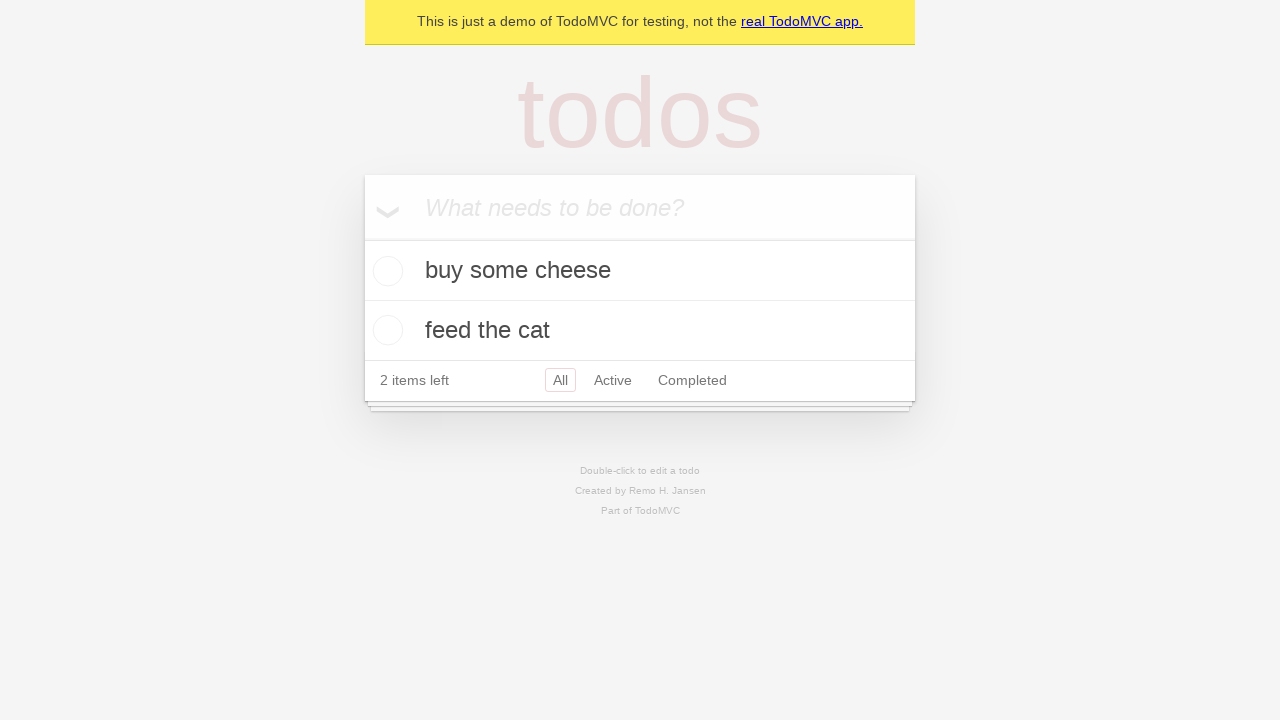

Filled todo input with 'book a doctors appointment' on .new-todo
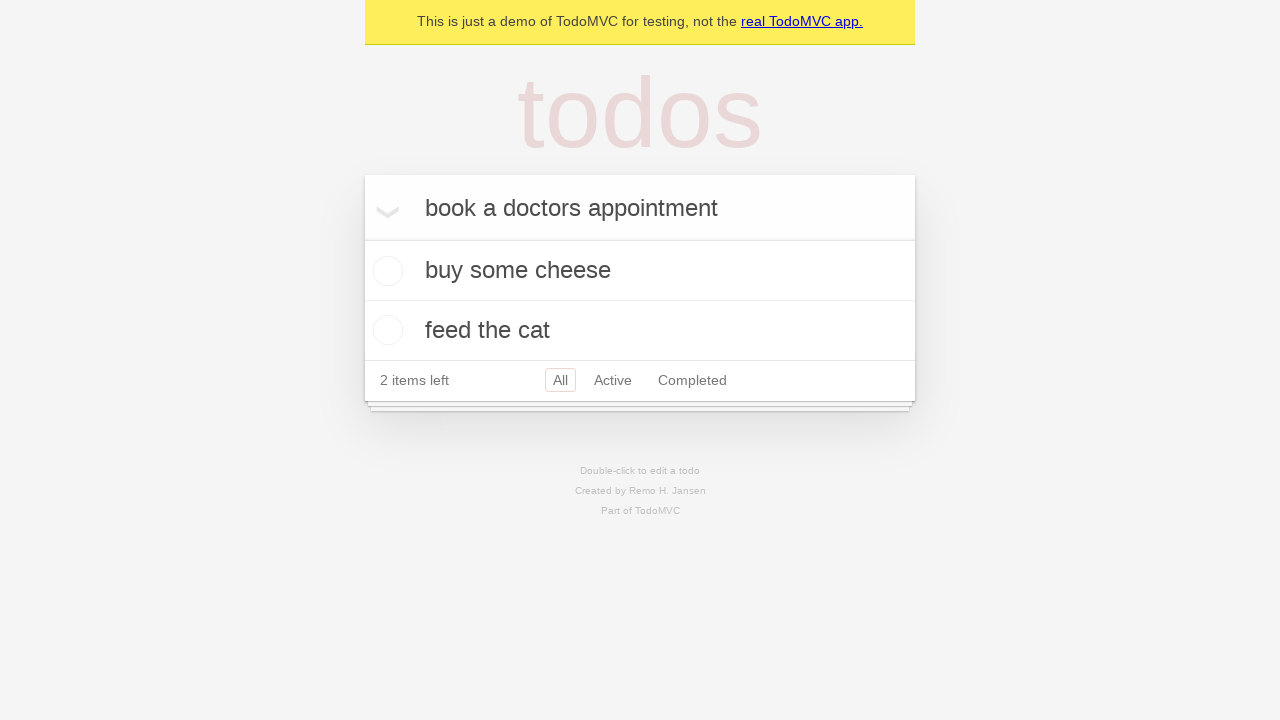

Pressed Enter to add todo 'book a doctors appointment' on .new-todo
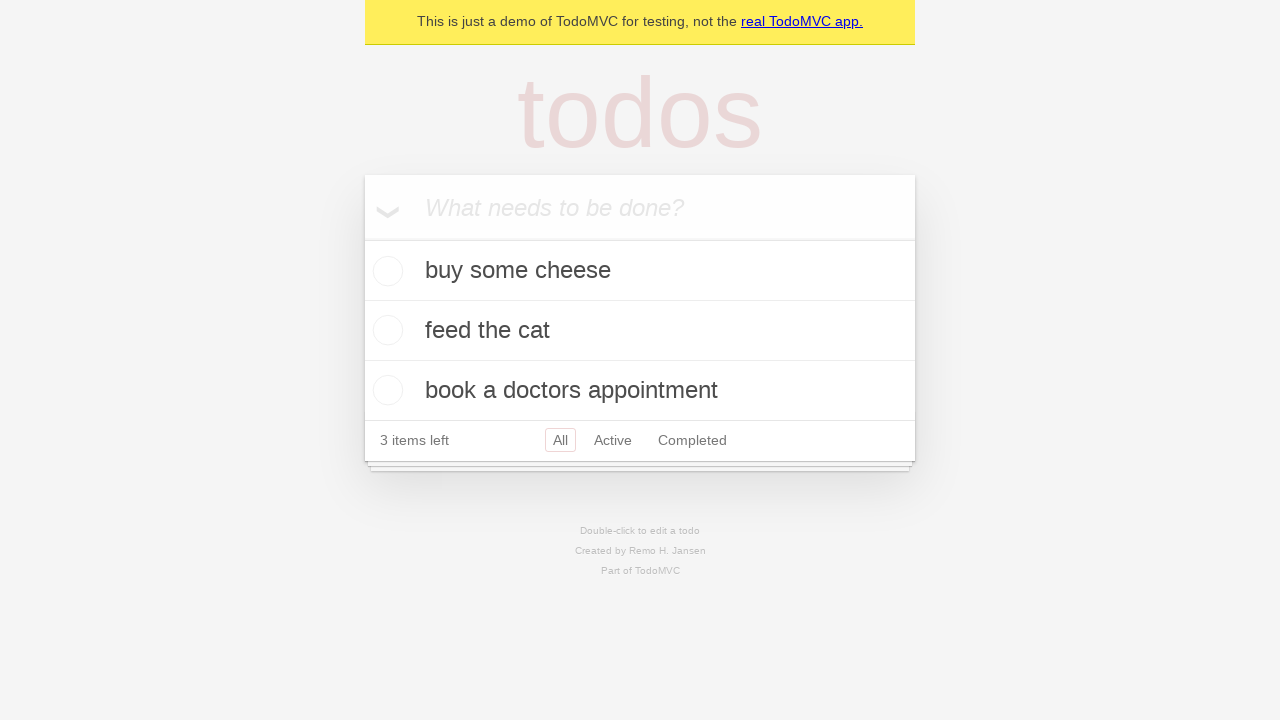

Waited for todo list items to appear
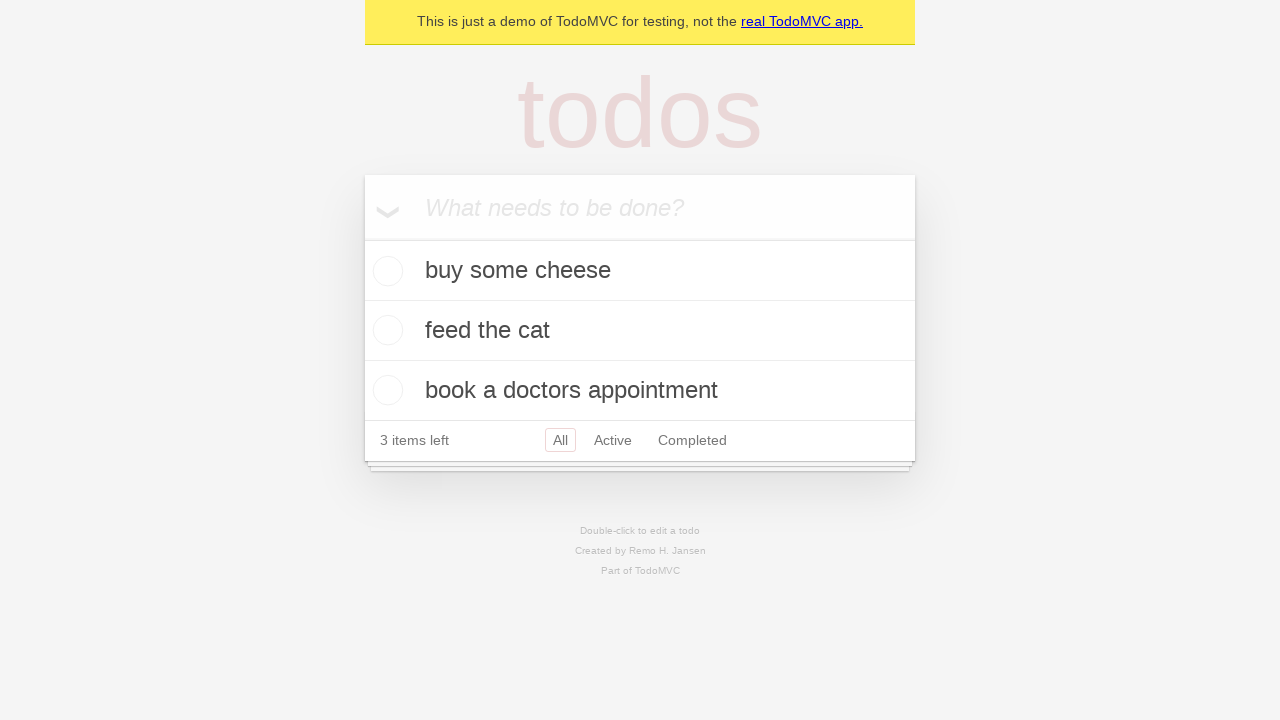

Verified all 3 todo items are displayed in the list
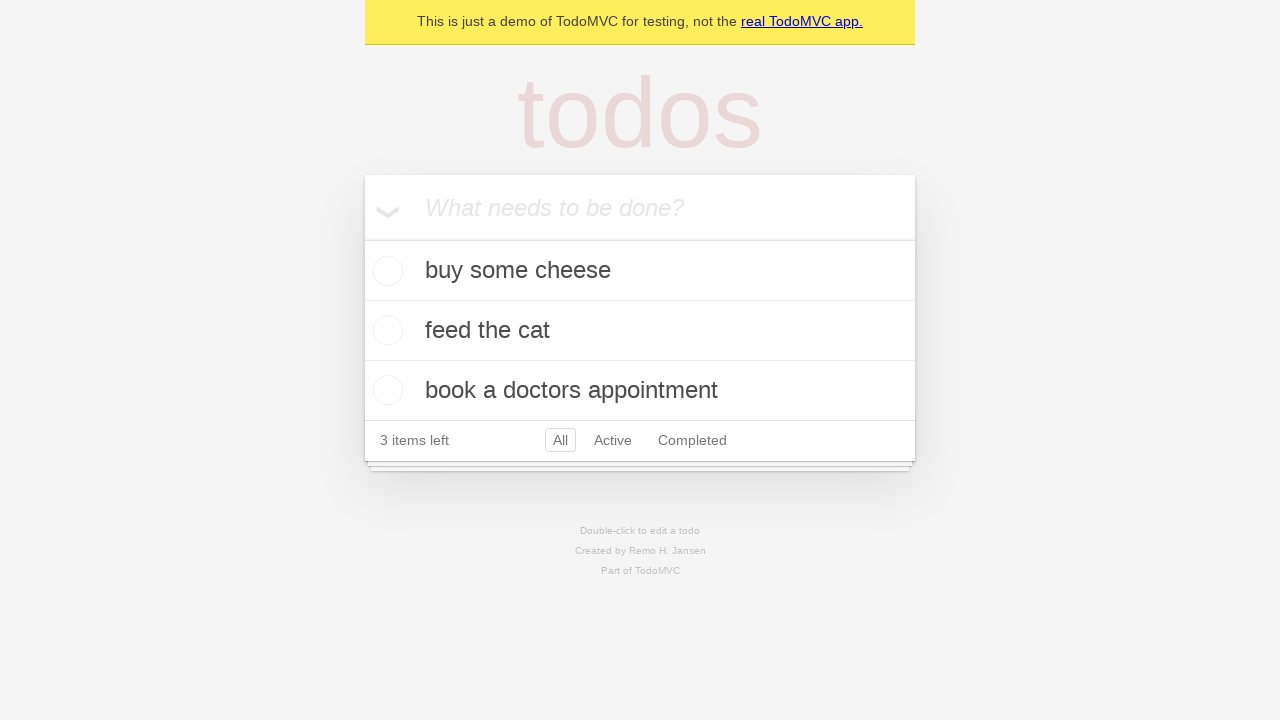

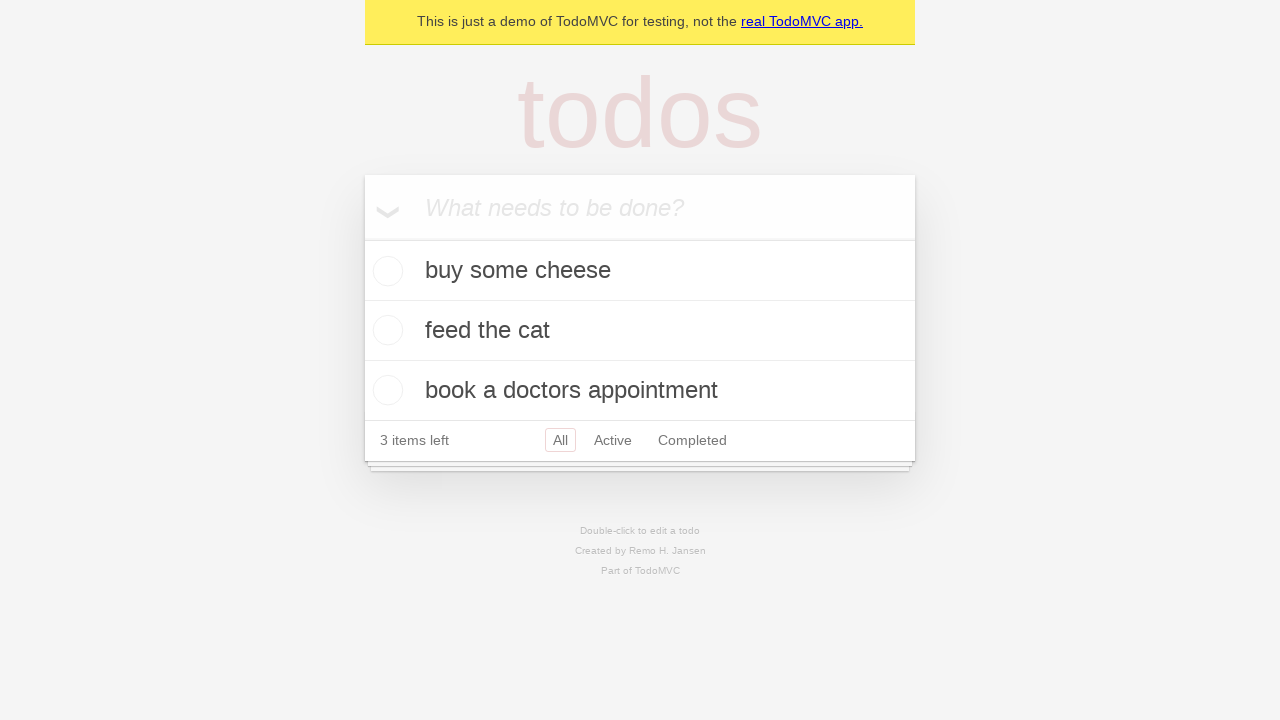